Tests a math puzzle form by reading a value from the page, calculating log(abs(12*sin(x))), filling in the answer, checking a checkbox, selecting a radio button, and submitting the form.

Starting URL: http://suninjuly.github.io/math.html

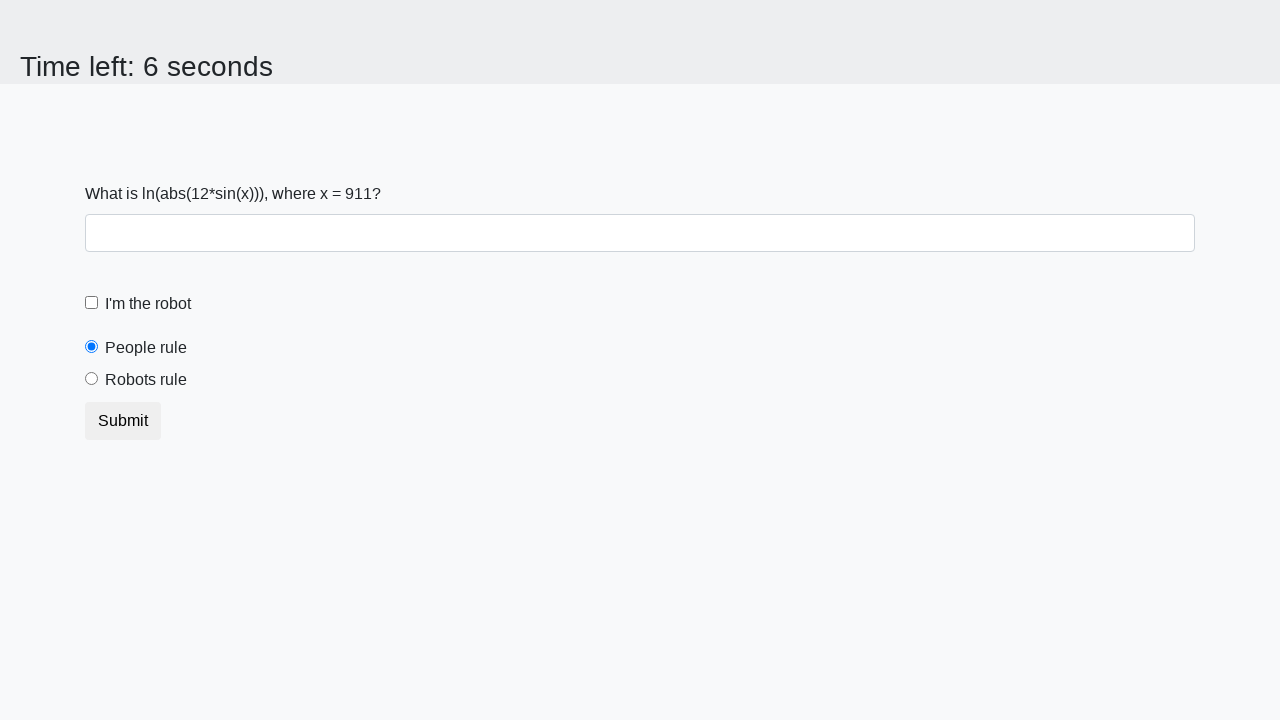

Located the input value element
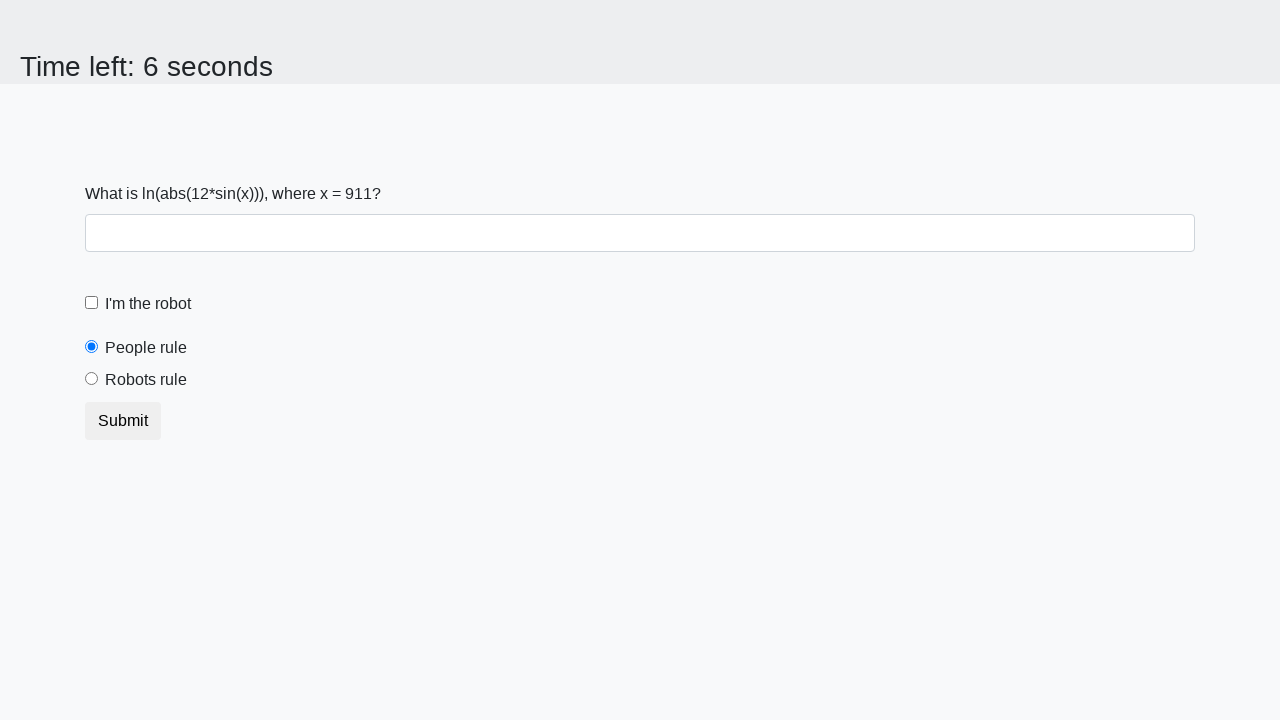

Read input value from page: 911
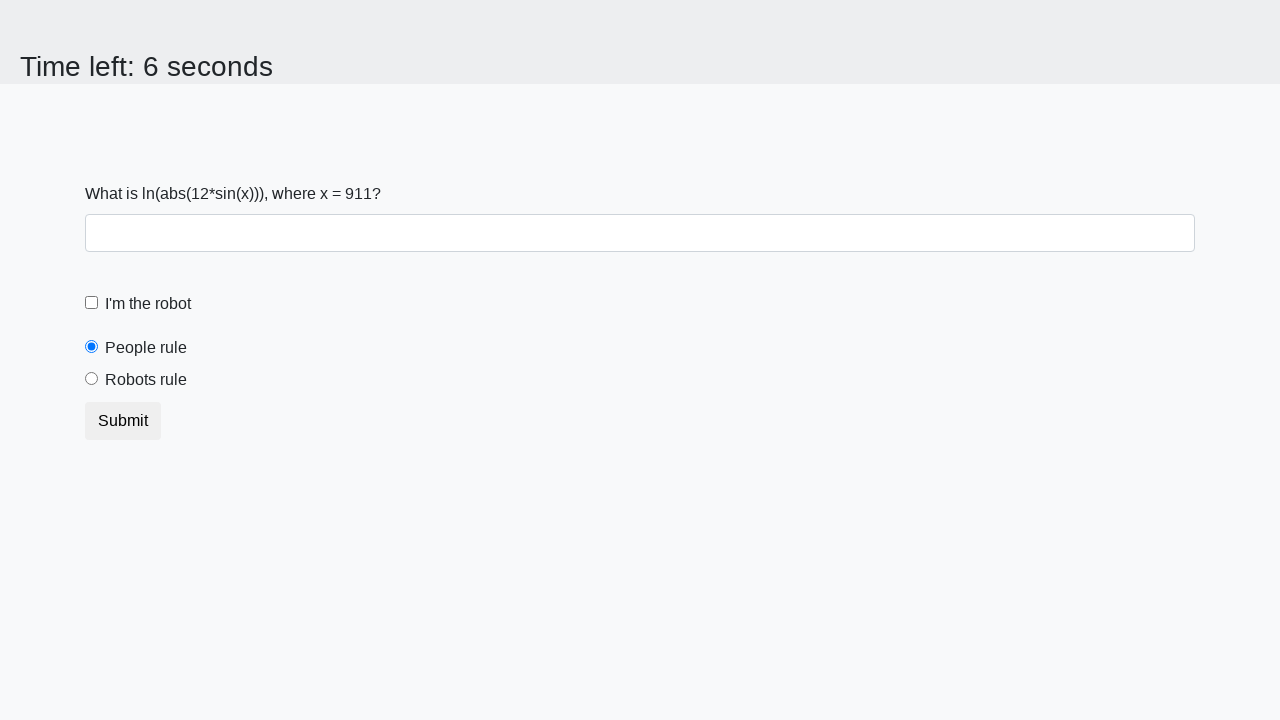

Calculated answer using log(abs(12*sin(x))): -0.2984586925861262
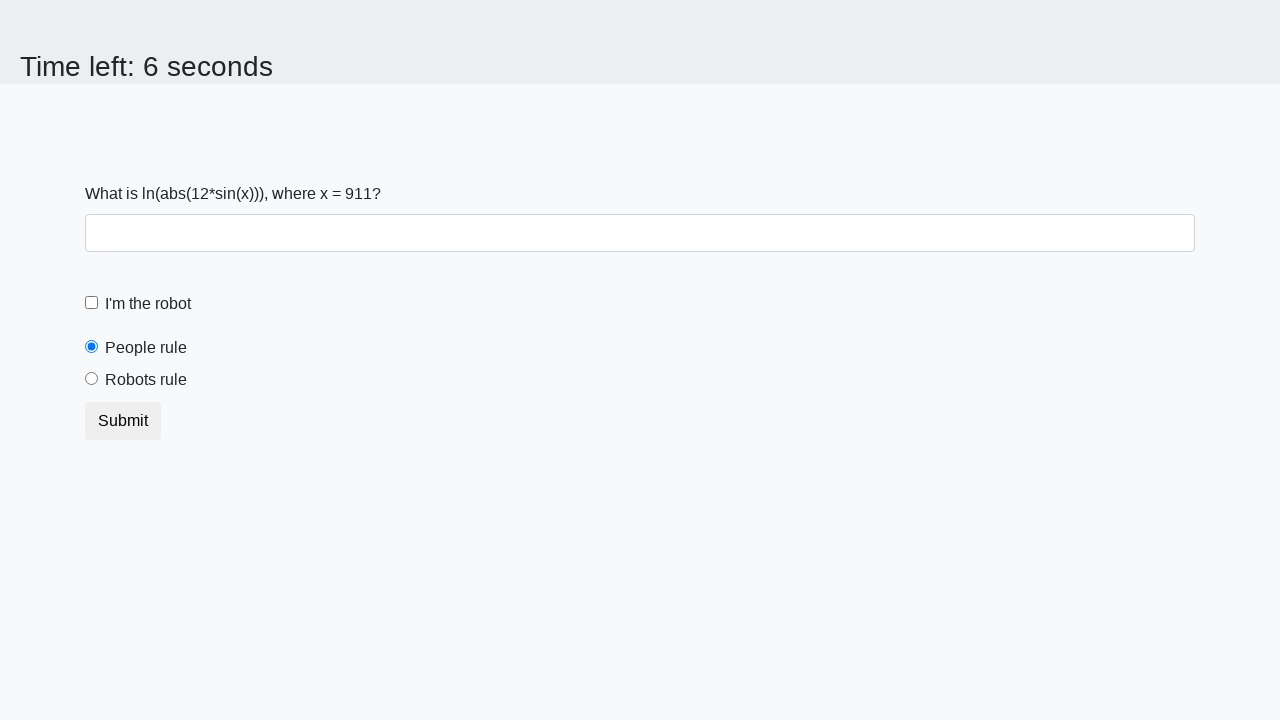

Filled answer field with calculated value on #answer
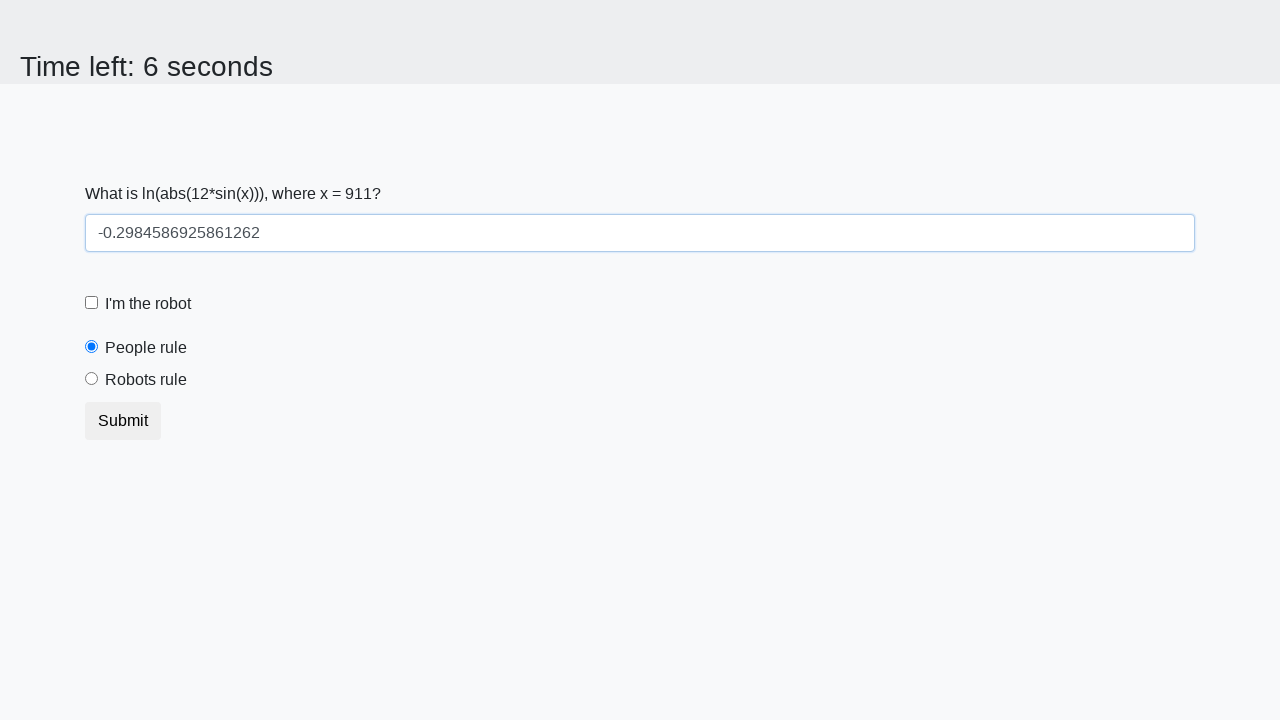

Checked the robot checkbox at (92, 303) on #robotCheckbox
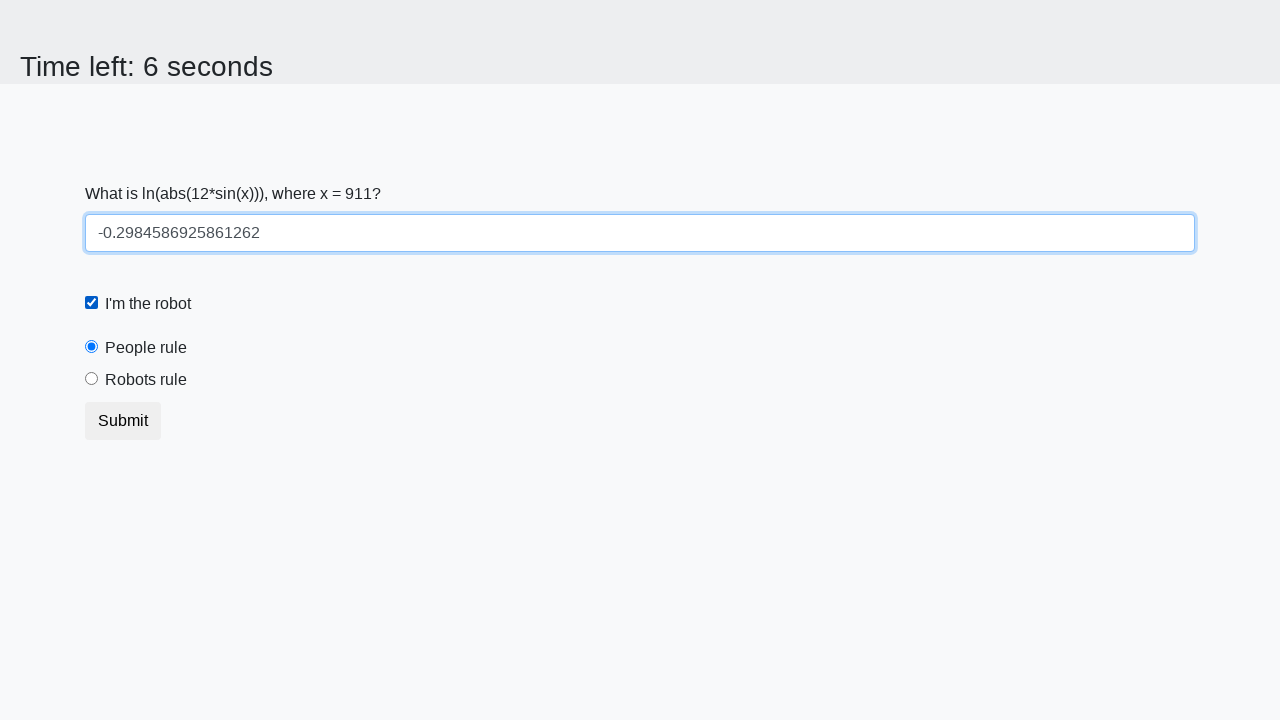

Selected the robots rule radio button at (92, 379) on #robotsRule
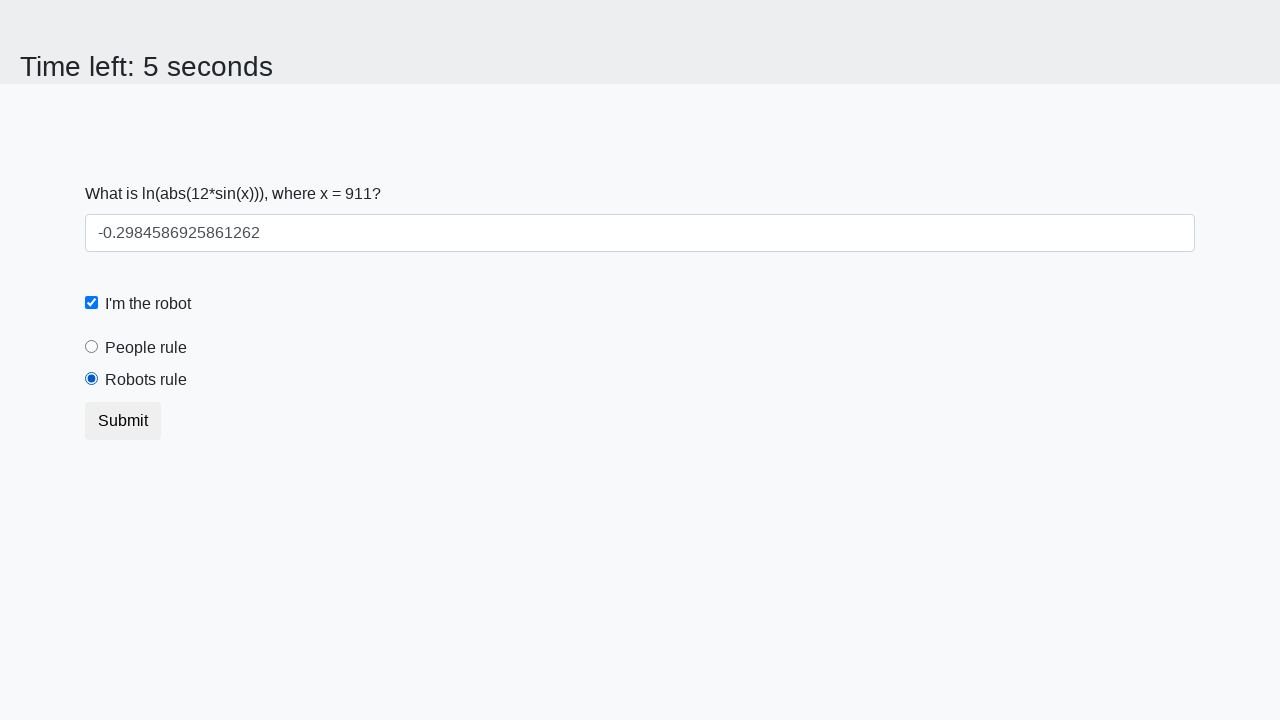

Clicked the submit button at (123, 421) on button.btn
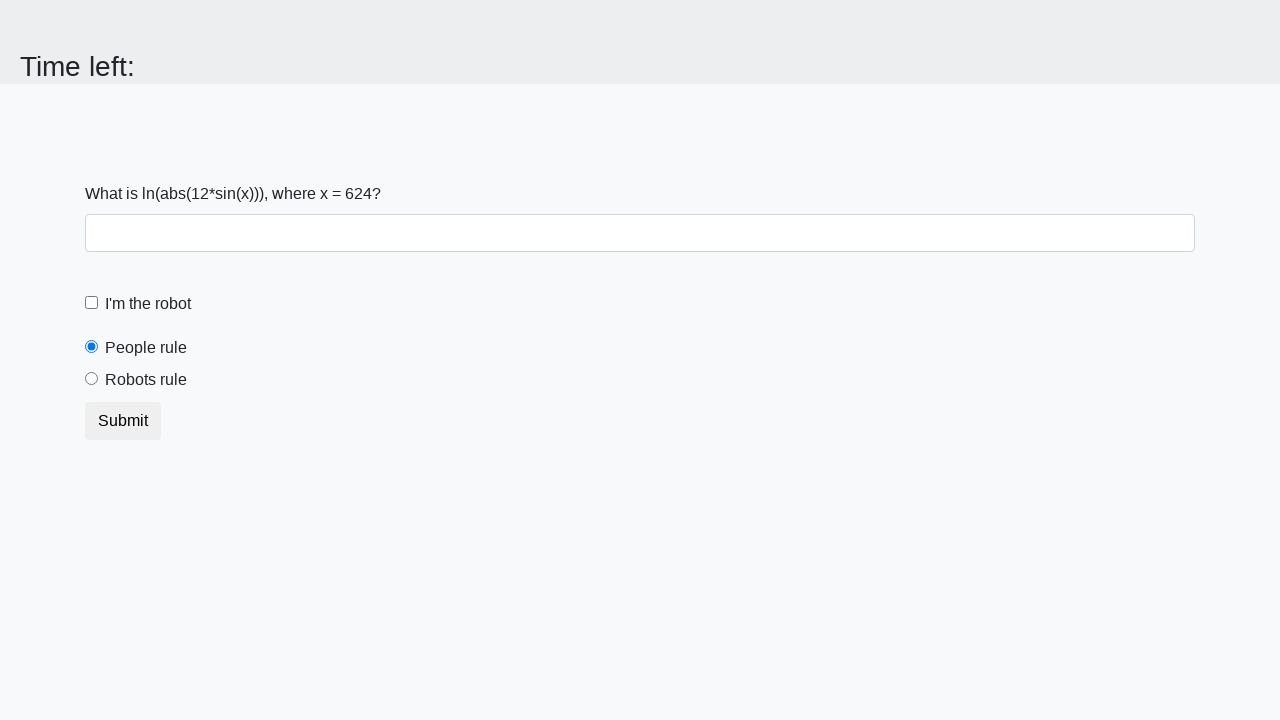

Waited 1000ms for page to process submission
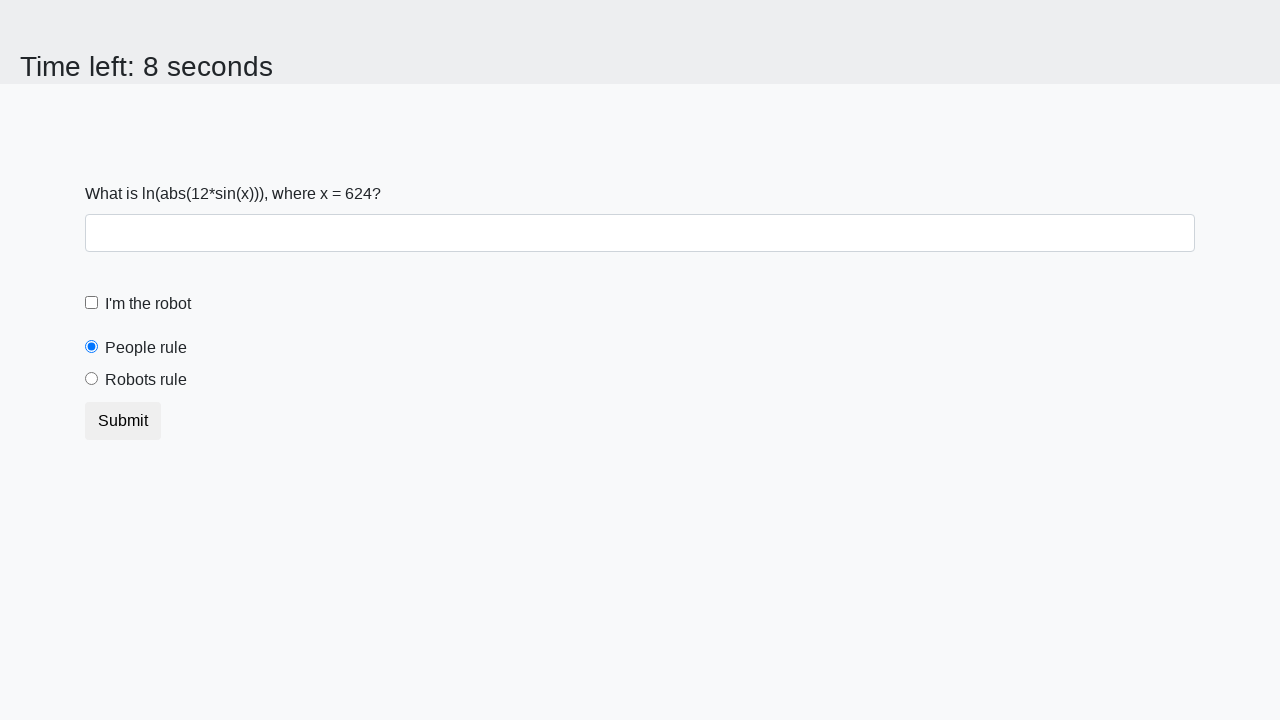

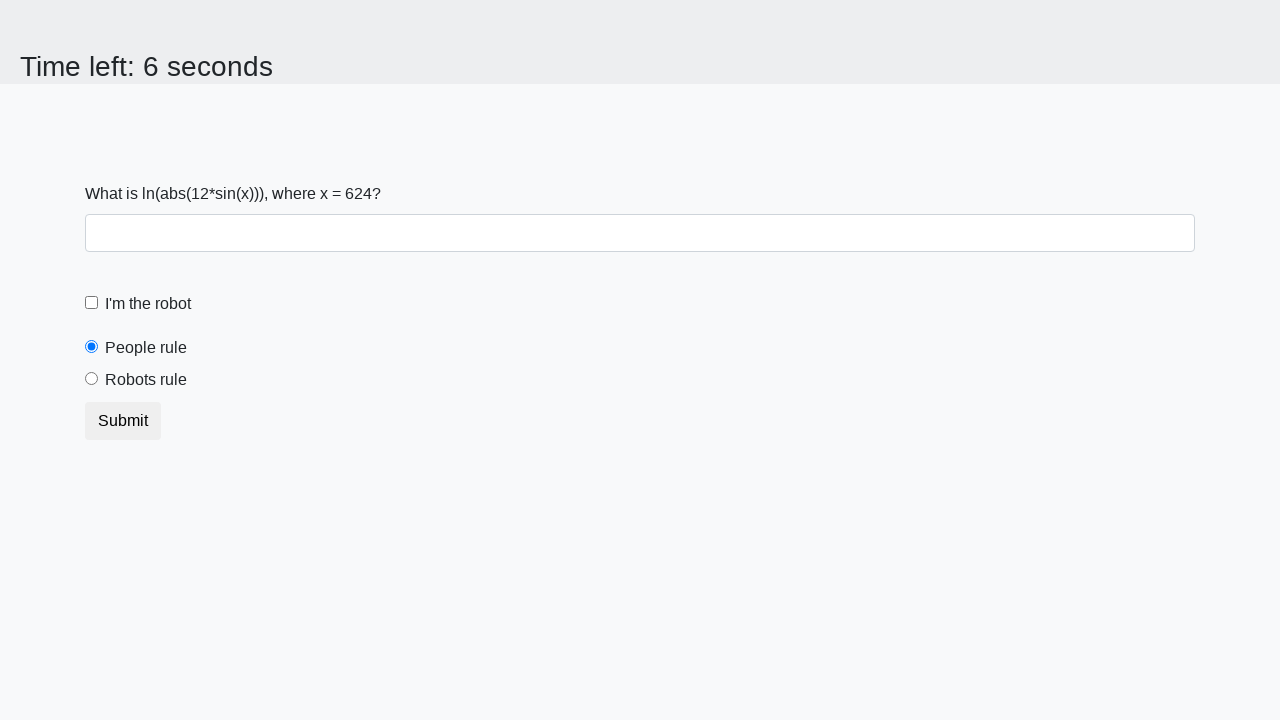